Navigates to the NCAA transfer portal institutions page and waits for it to fully load

Starting URL: https://web1.ncaa.org/saTransfer/otherInstitutions

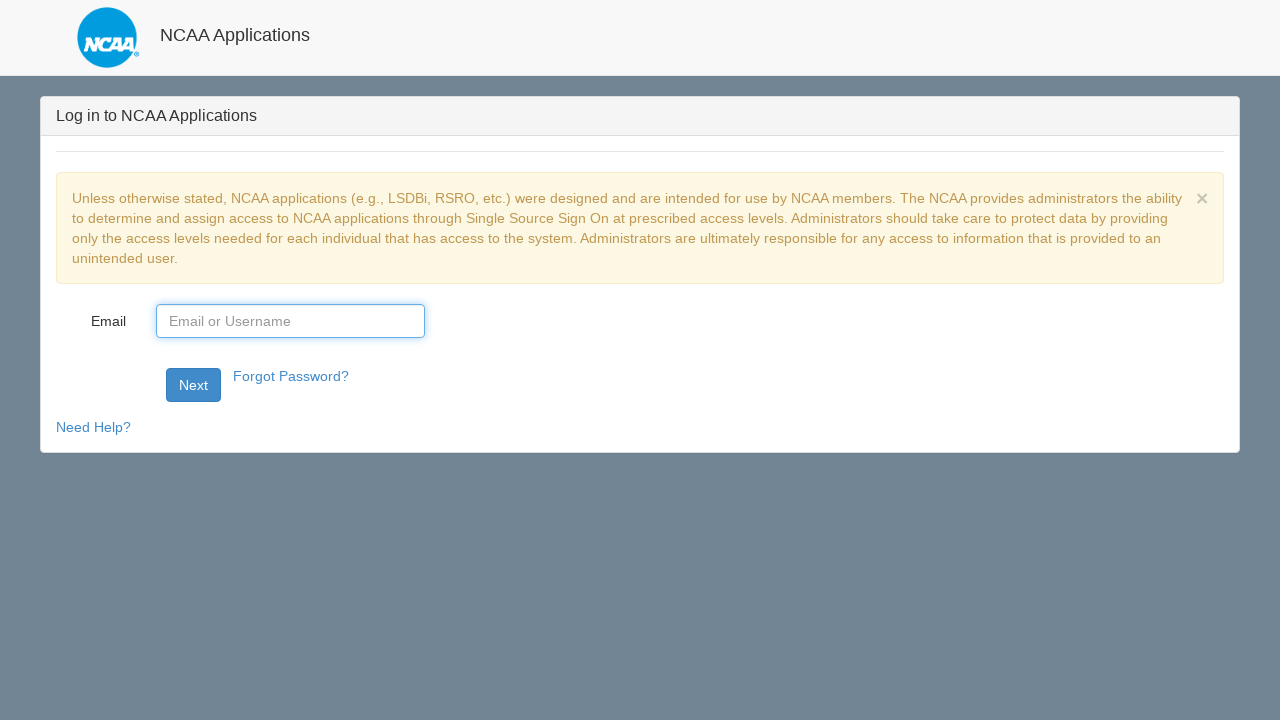

Navigated to NCAA transfer portal institutions page
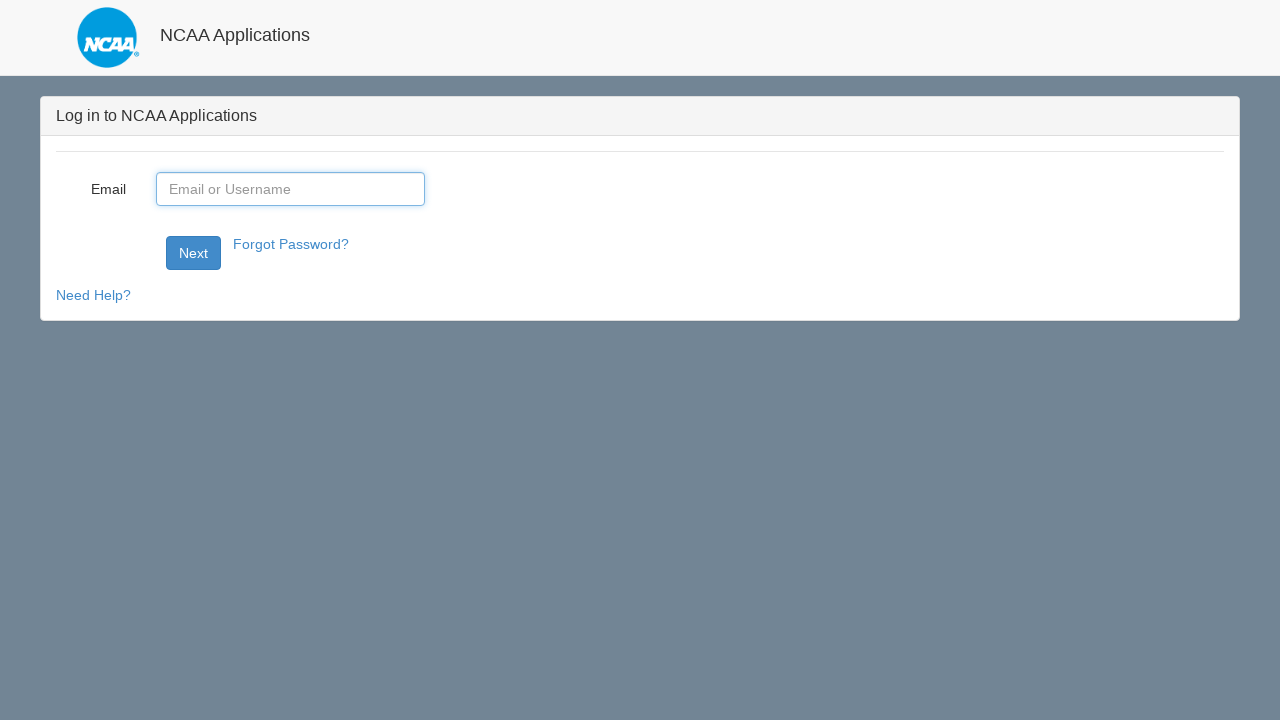

Waited for network idle state - page fully loaded
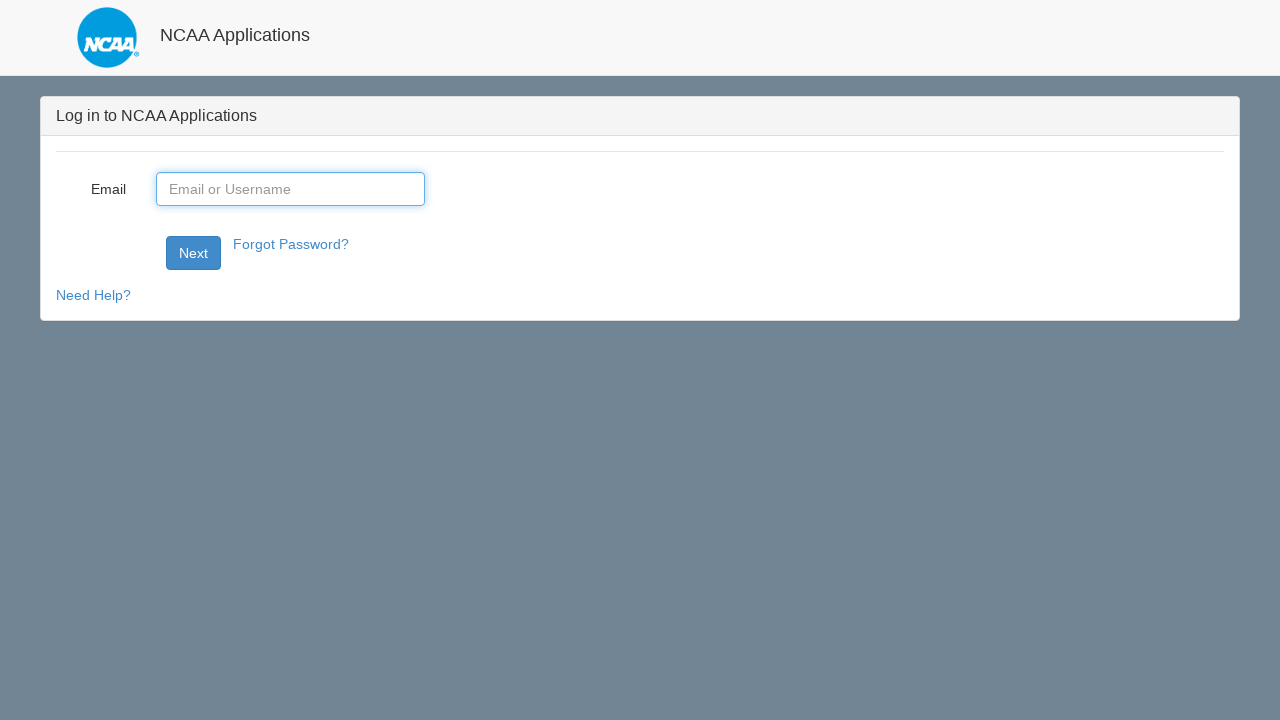

Additional 5 second wait for dynamic content to load
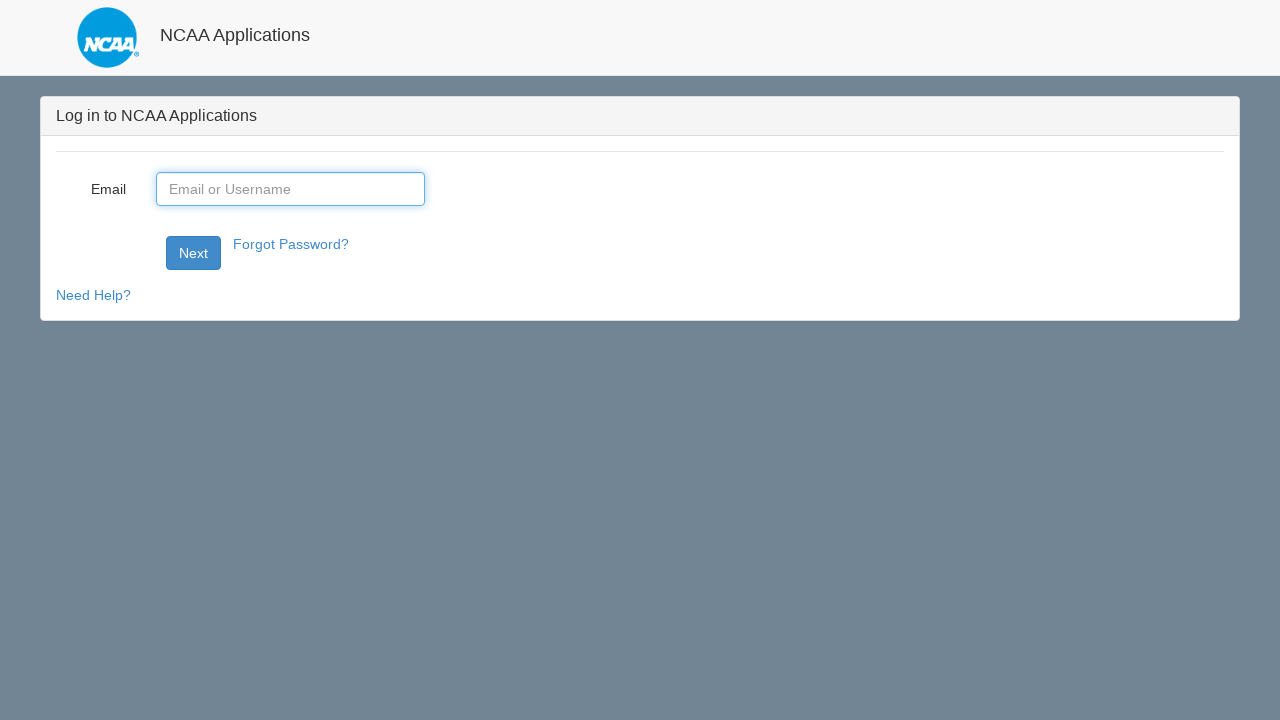

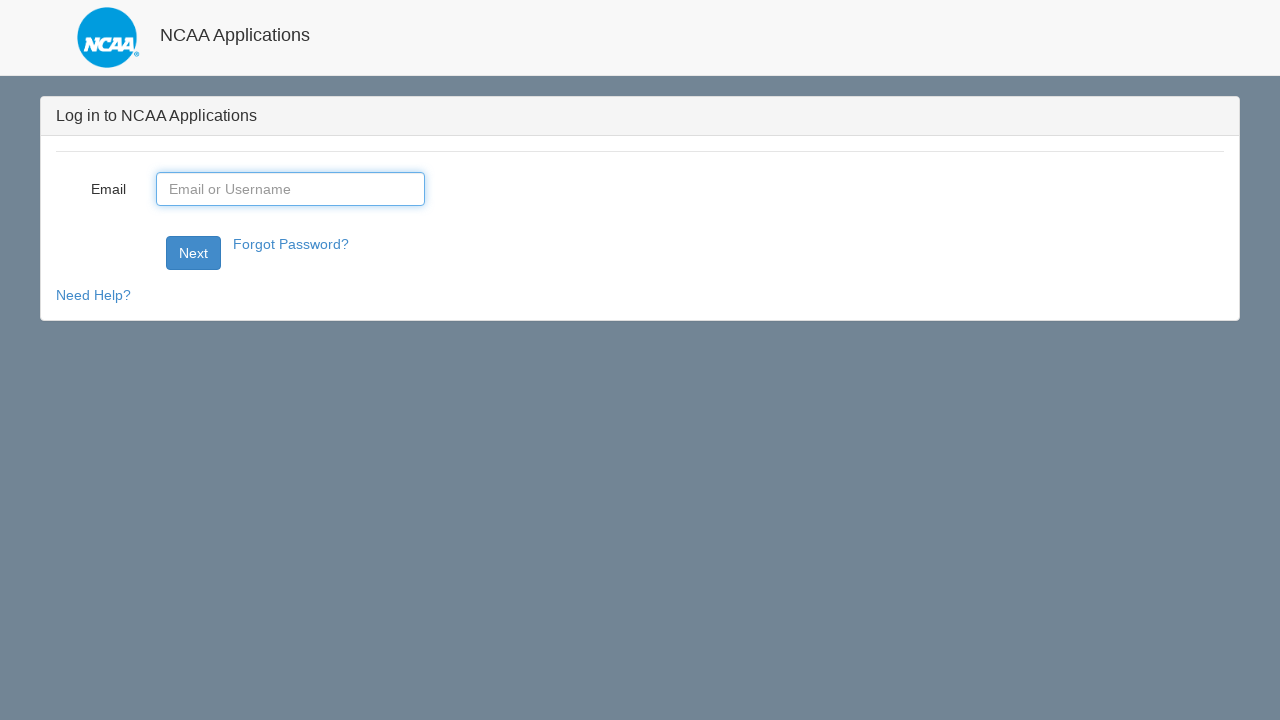